Clicks on the sign-in link on the CRM application homepage

Starting URL: https://automationplayground.com/crm/

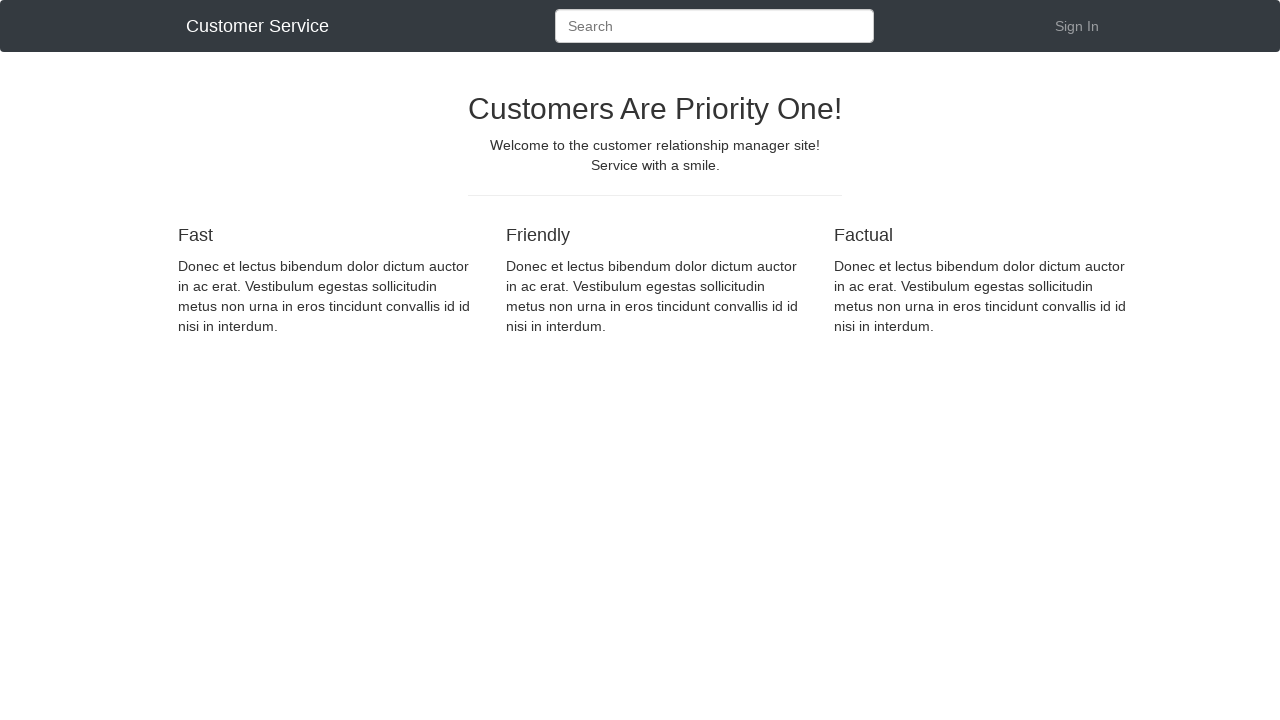

Navigated to CRM application homepage
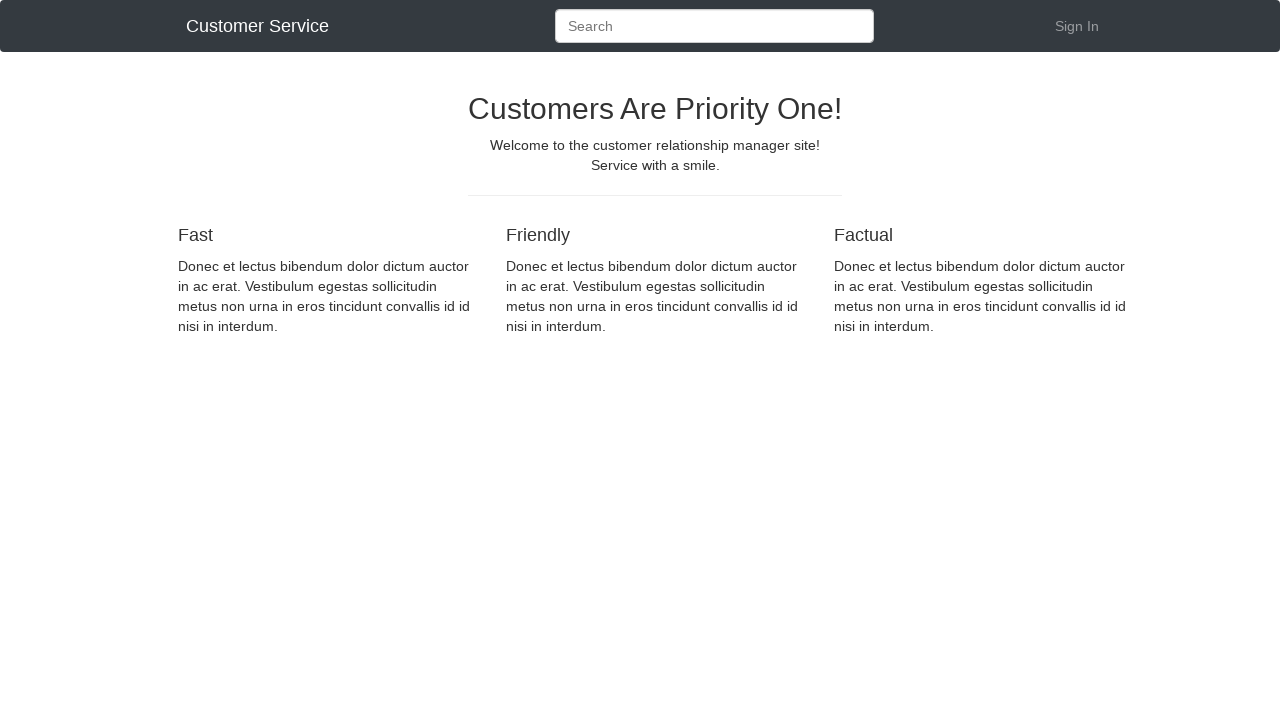

Clicked on the sign-in link at (1077, 26) on #SignIn
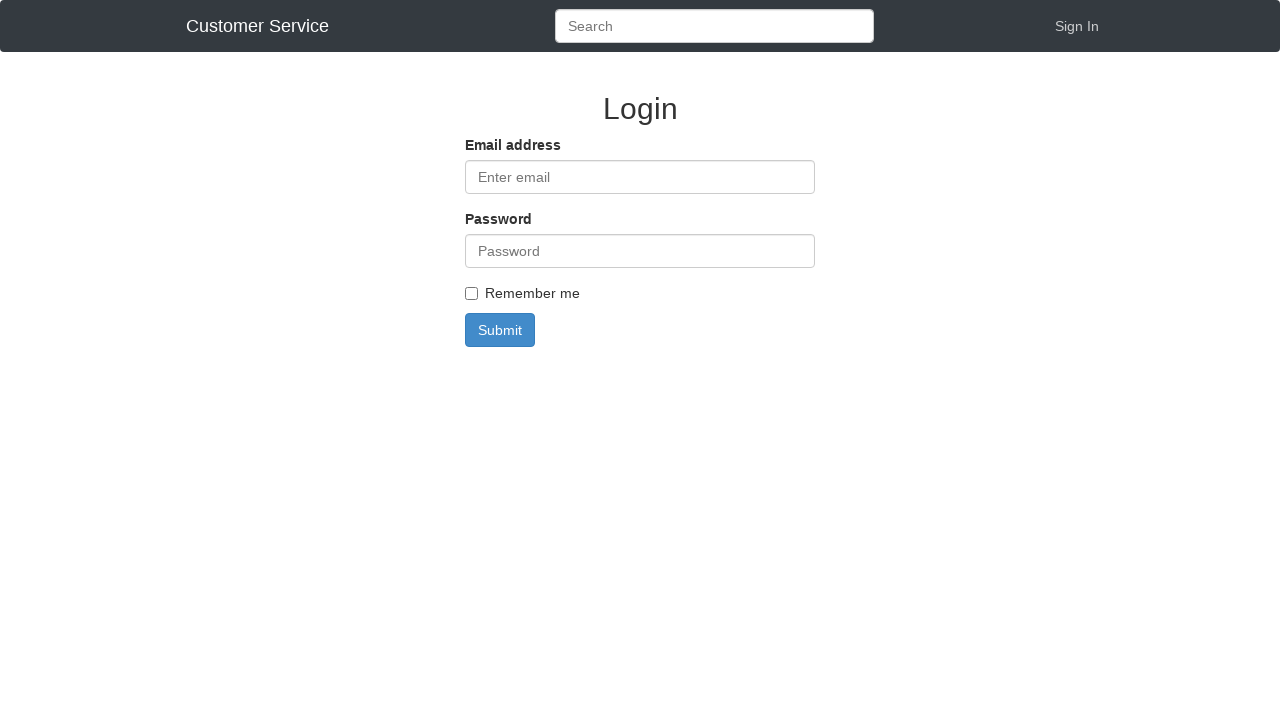

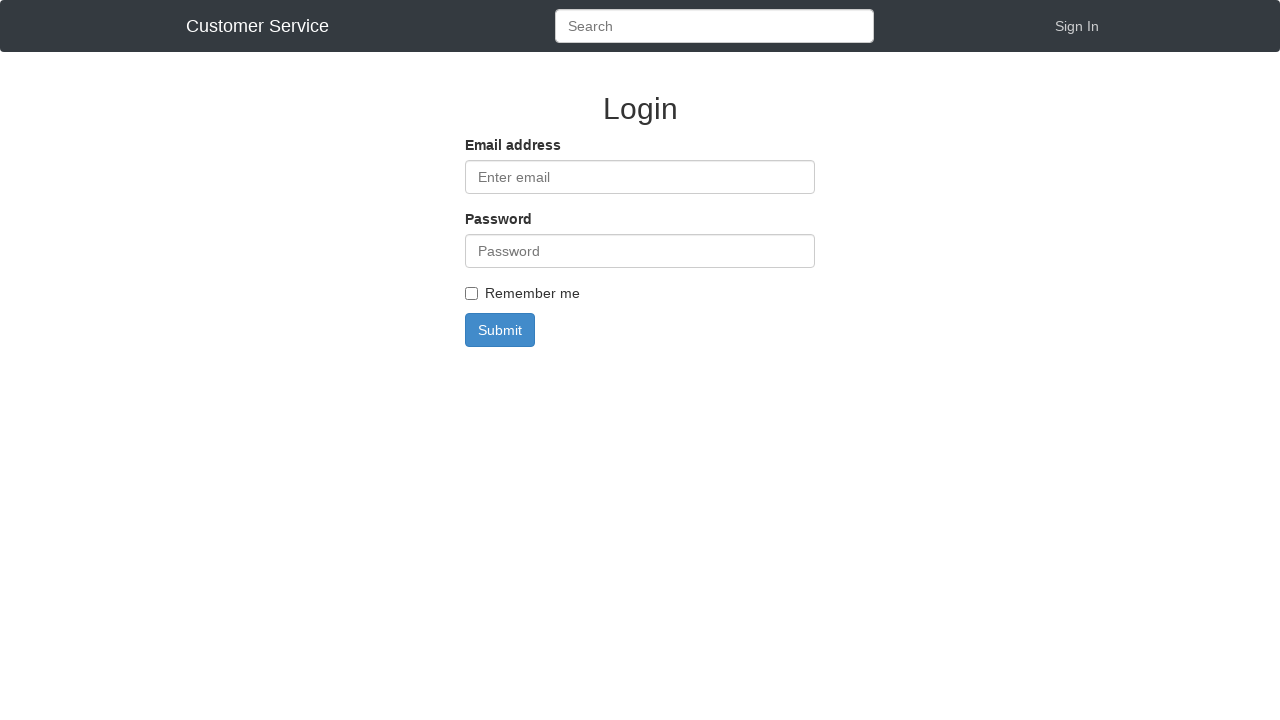